Tests JavaScript alert functionality by clicking a button to trigger an alert, accepting it, and verifying the result message

Starting URL: https://practice.cydeo.com/javascript_alerts

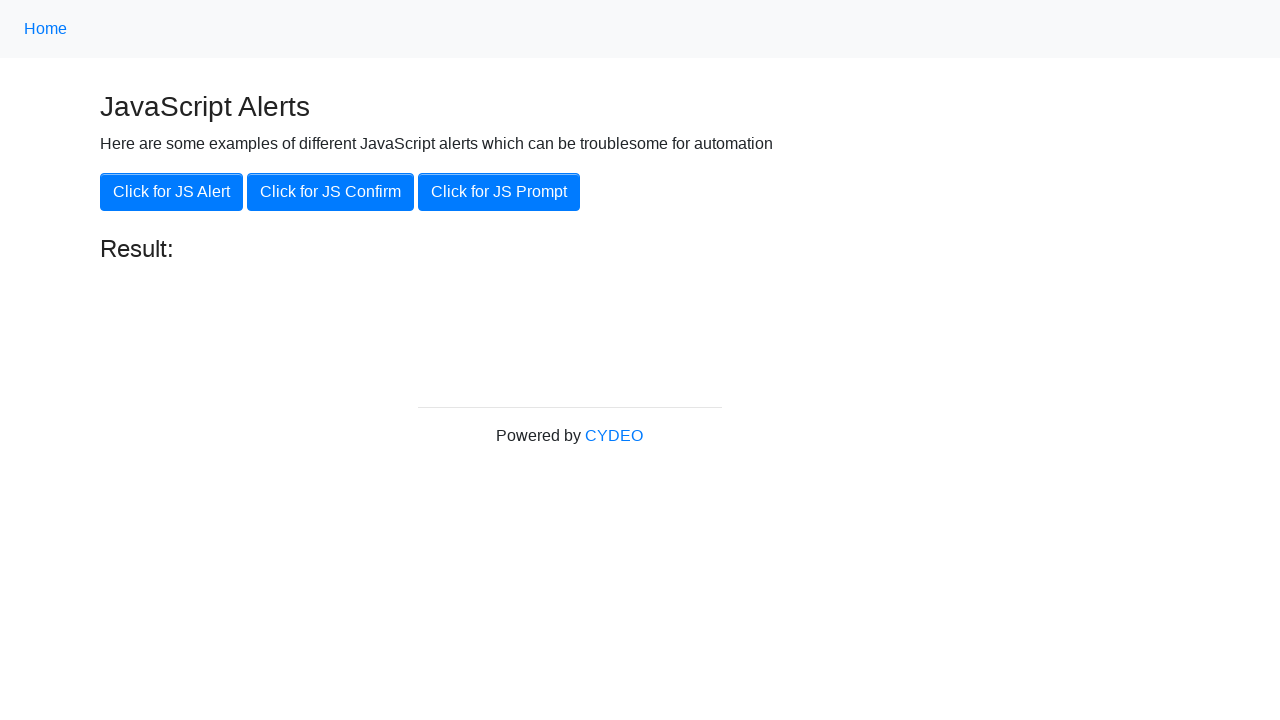

Clicked 'Click for JS Alert' button to trigger JavaScript alert at (172, 192) on xpath=//button[.='Click for JS Alert']
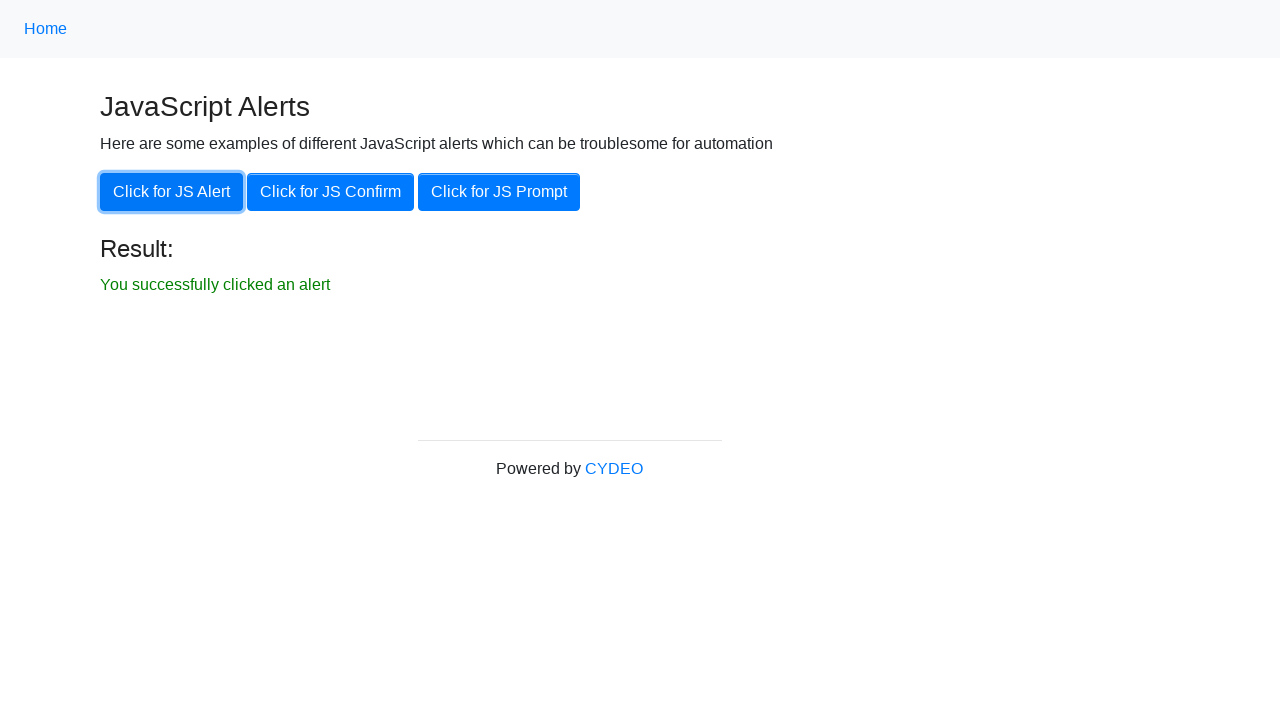

Set up dialog handler to accept alerts
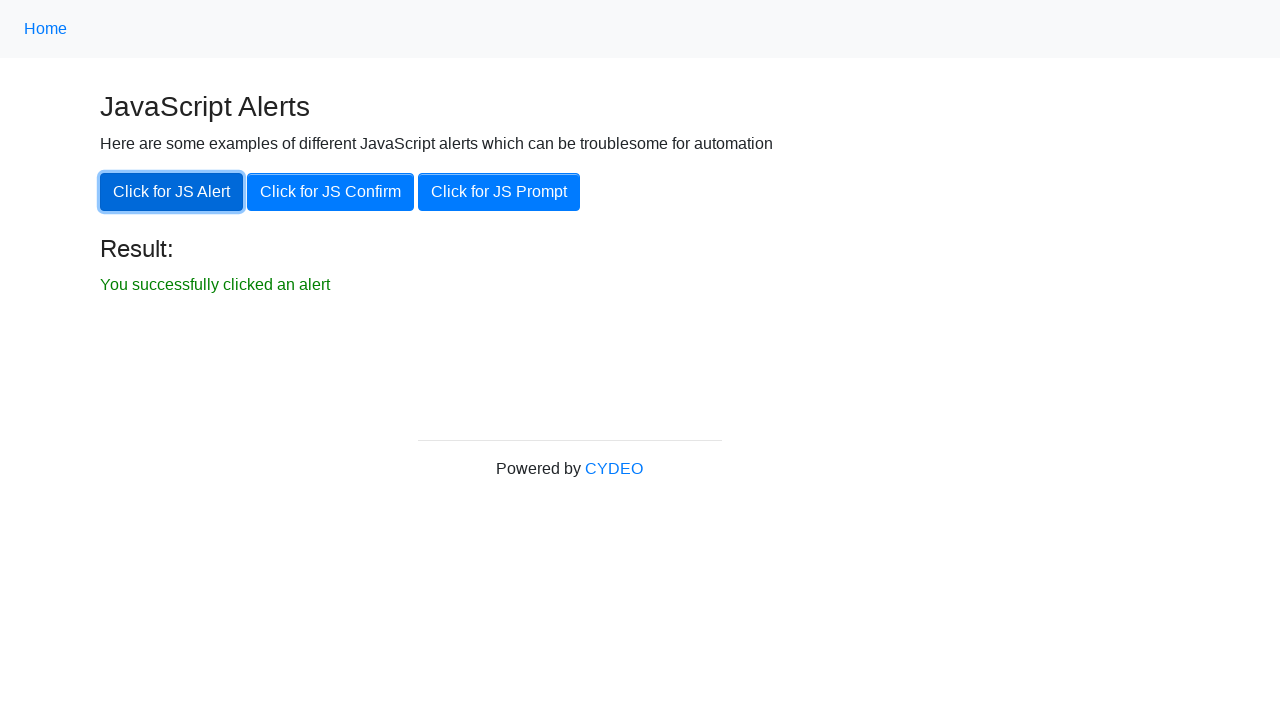

Clicked 'Click for JS Alert' button again to trigger alert and accept it at (172, 192) on xpath=//button[.='Click for JS Alert']
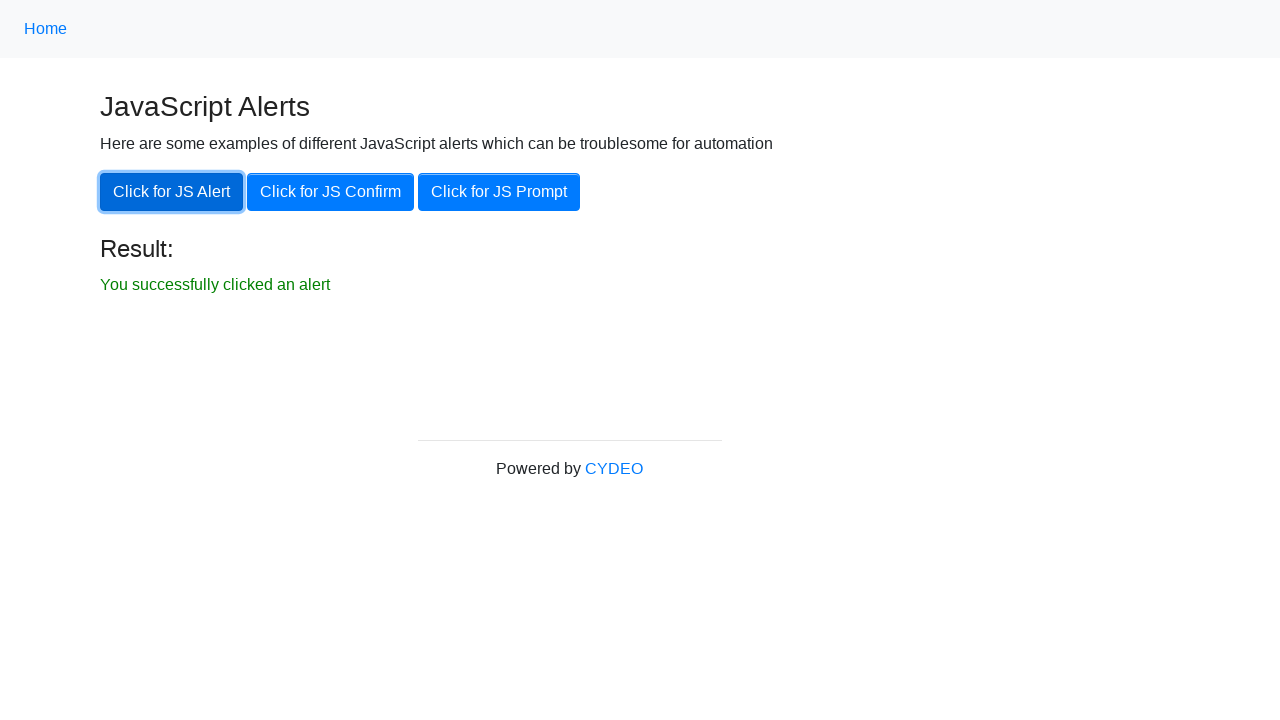

Result message element became visible after accepting alert
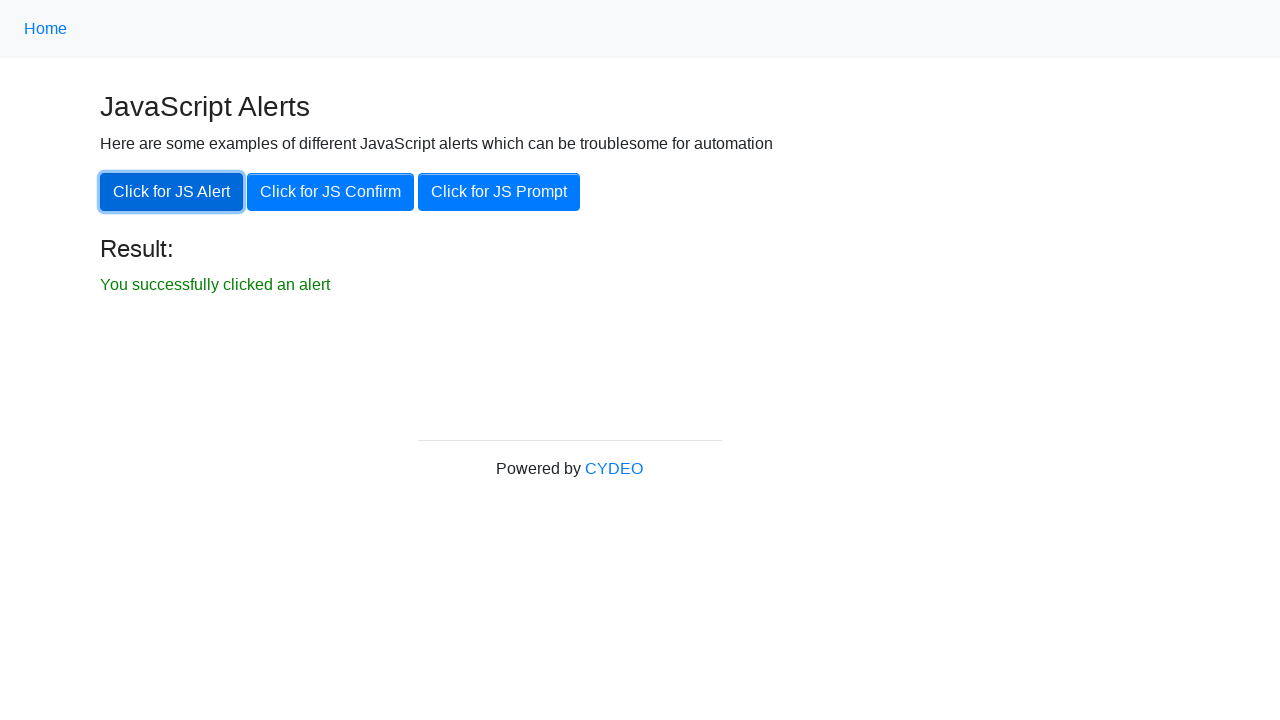

Verified result message text: 'You successfully clicked an alert'
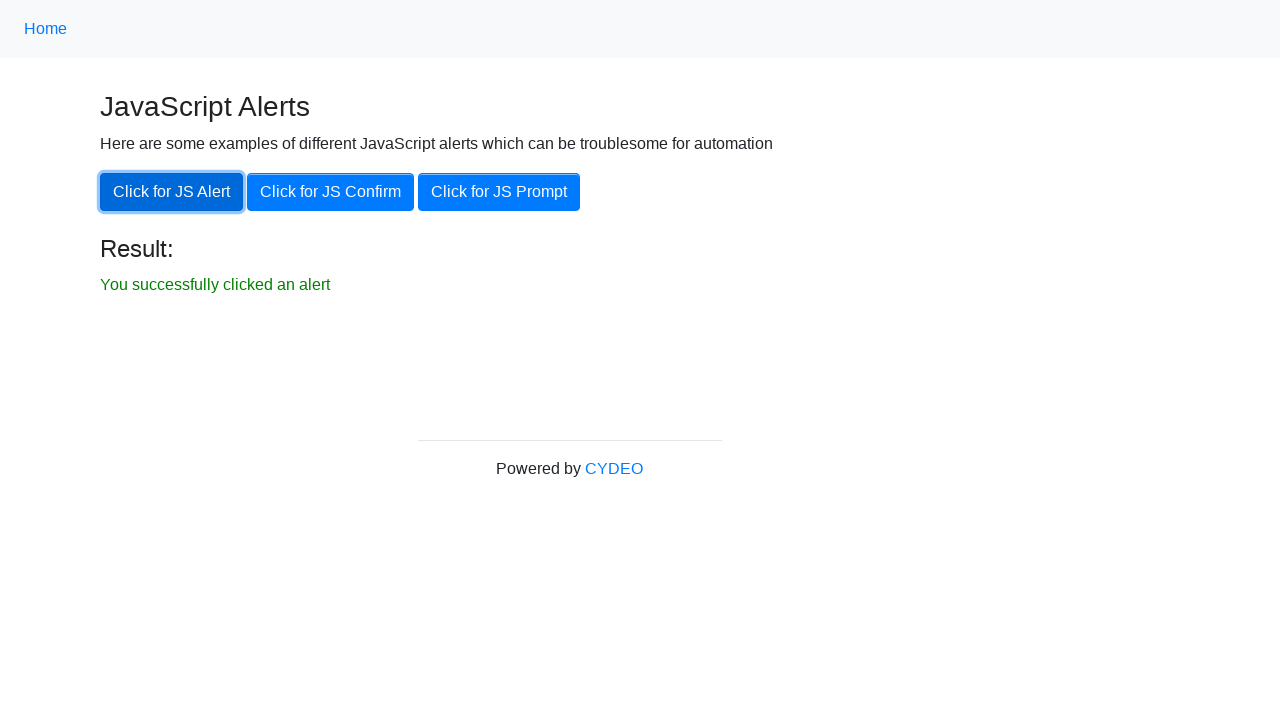

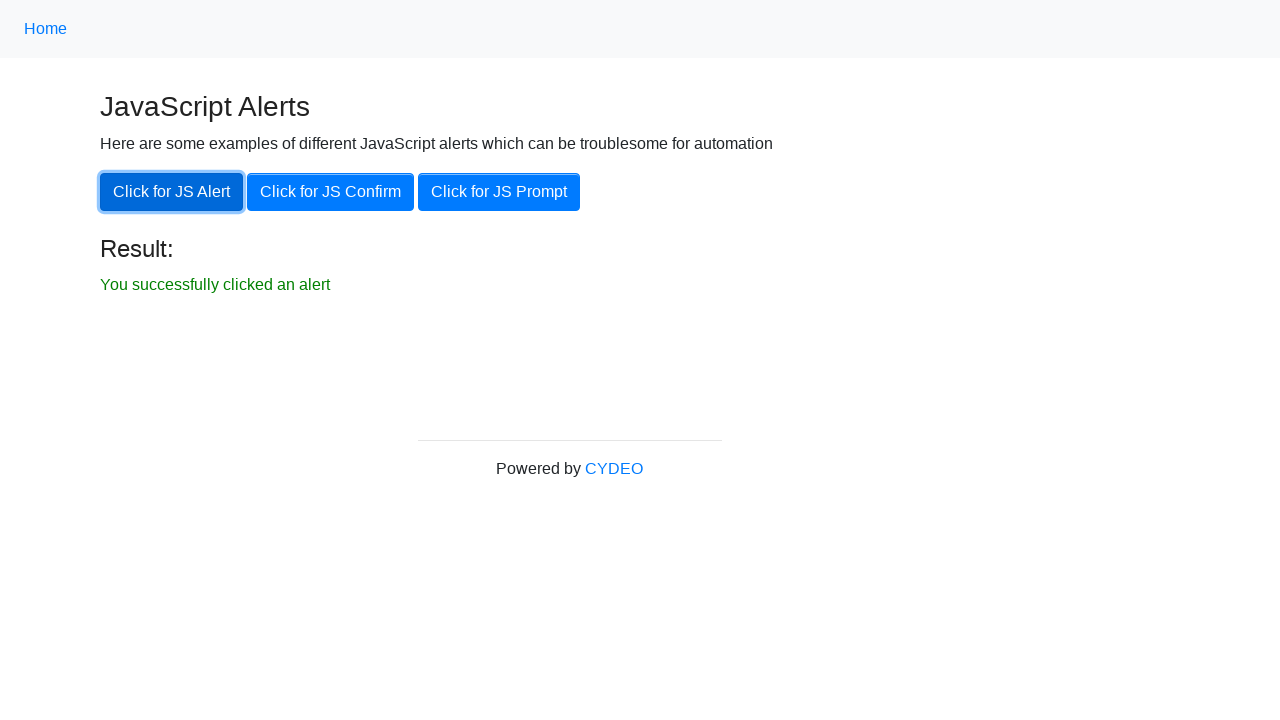